Tests interaction with Shadow DOM elements by navigating through nested shadow roots and filling a pizza input field

Starting URL: https://selectorshub.com/iframe-in-shadow-dom/

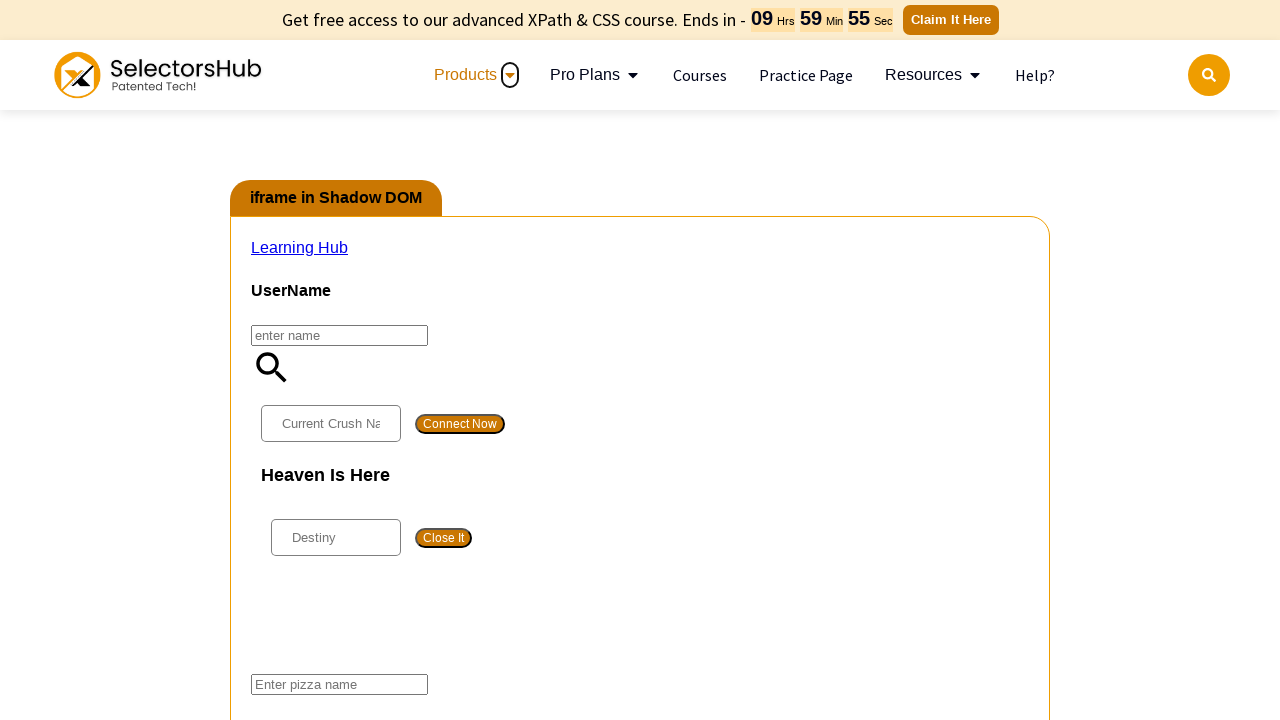

Located pizza input field by navigating through nested shadow DOM roots
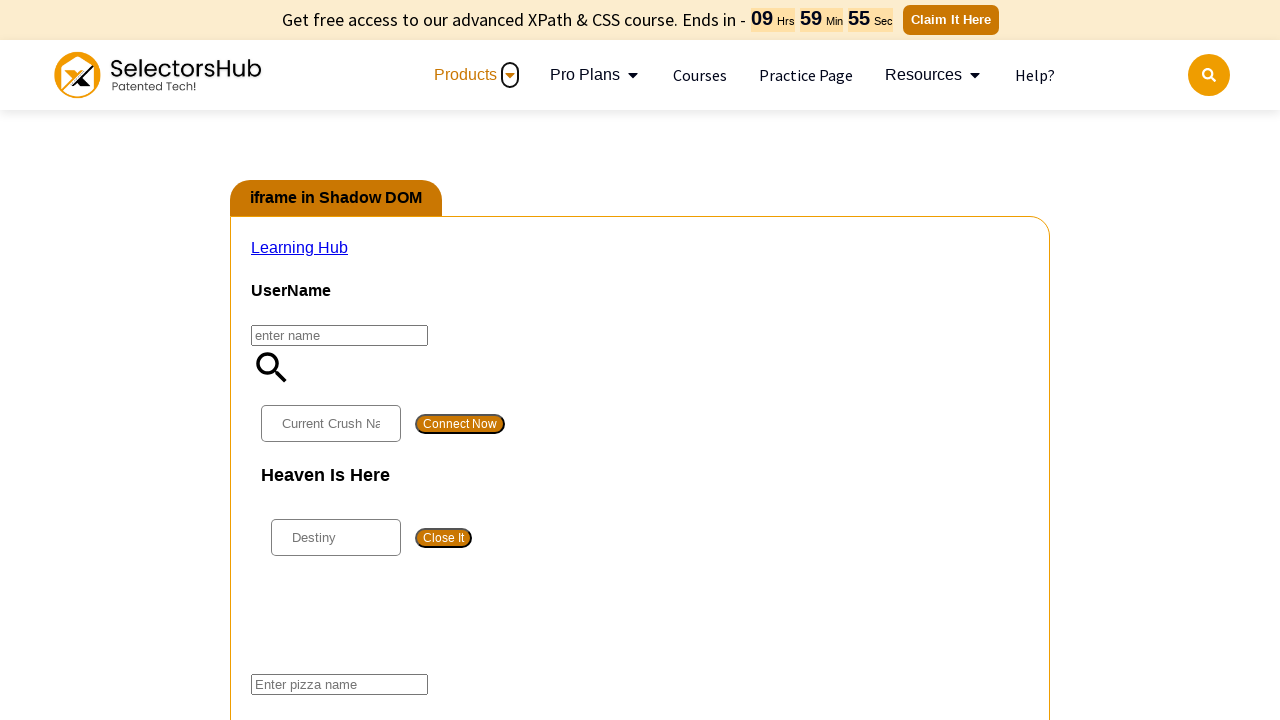

Filled pizza input field with 'Margherita with extra cheese'
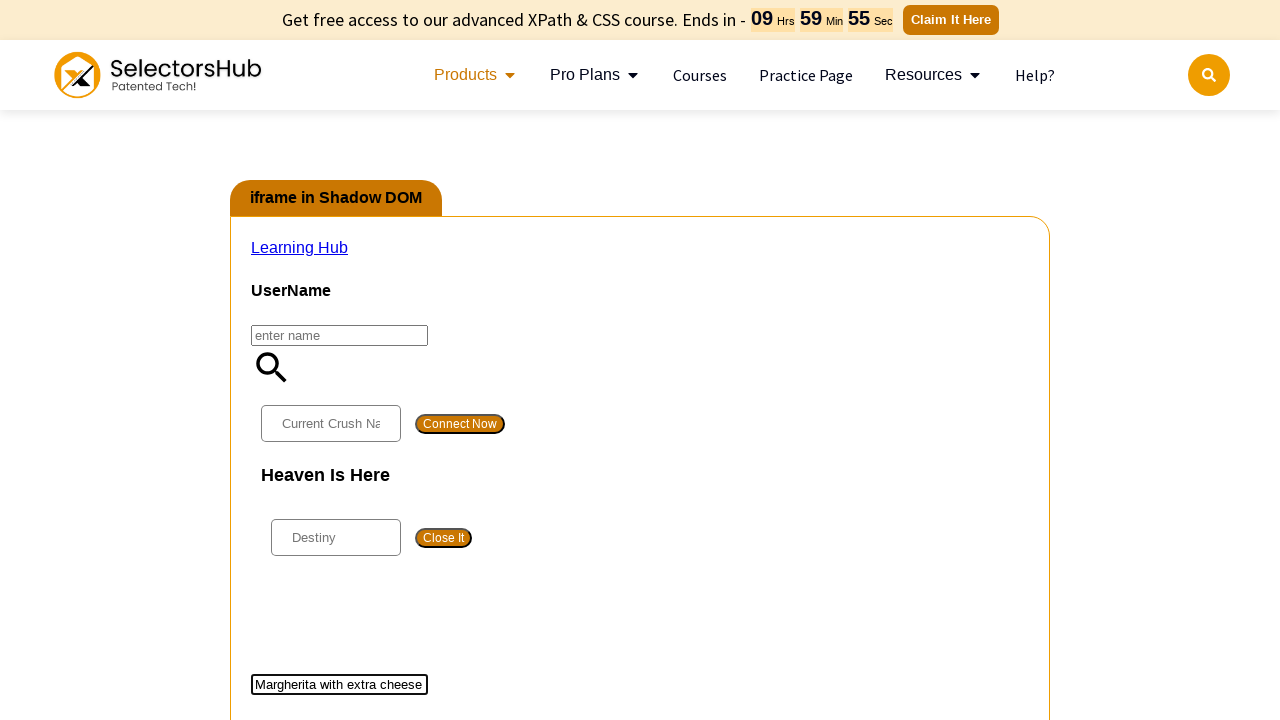

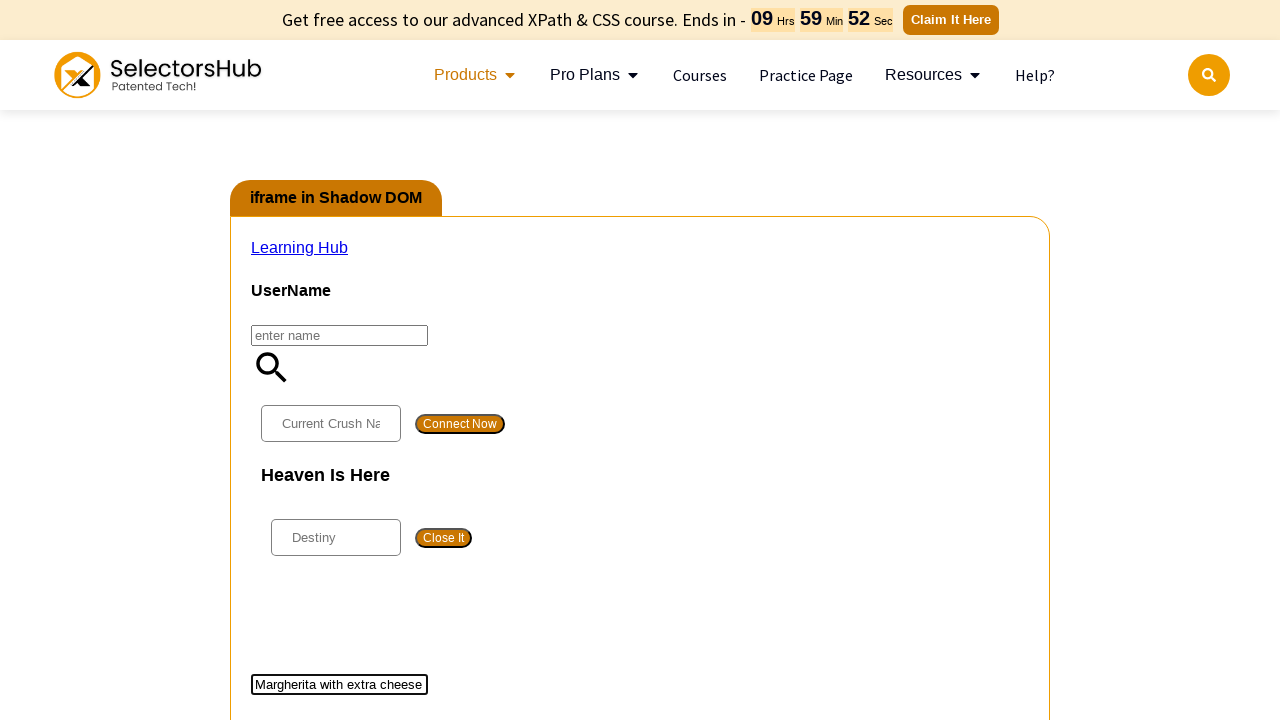